Clicks on the search bar for restaurants

Starting URL: https://www.swiggy.com/

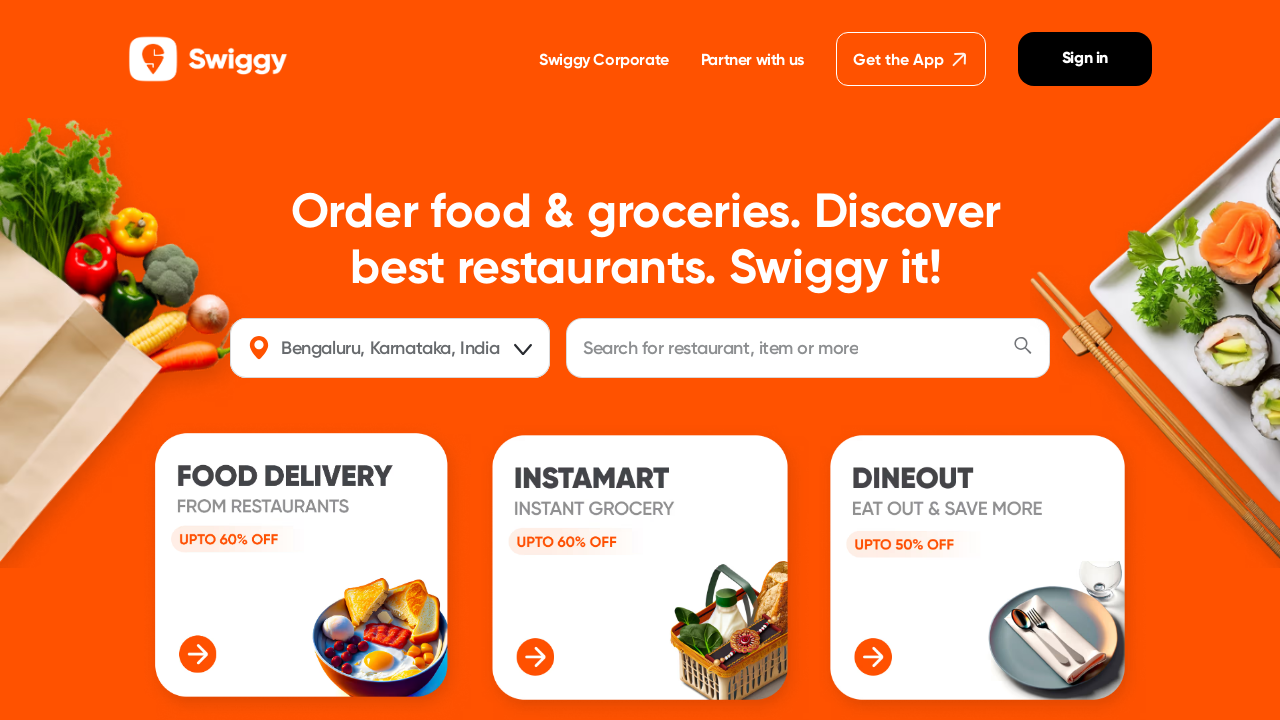

Clicked on the search bar for restaurants at (721, 348) on internal:text="Search for restaurant, item"i
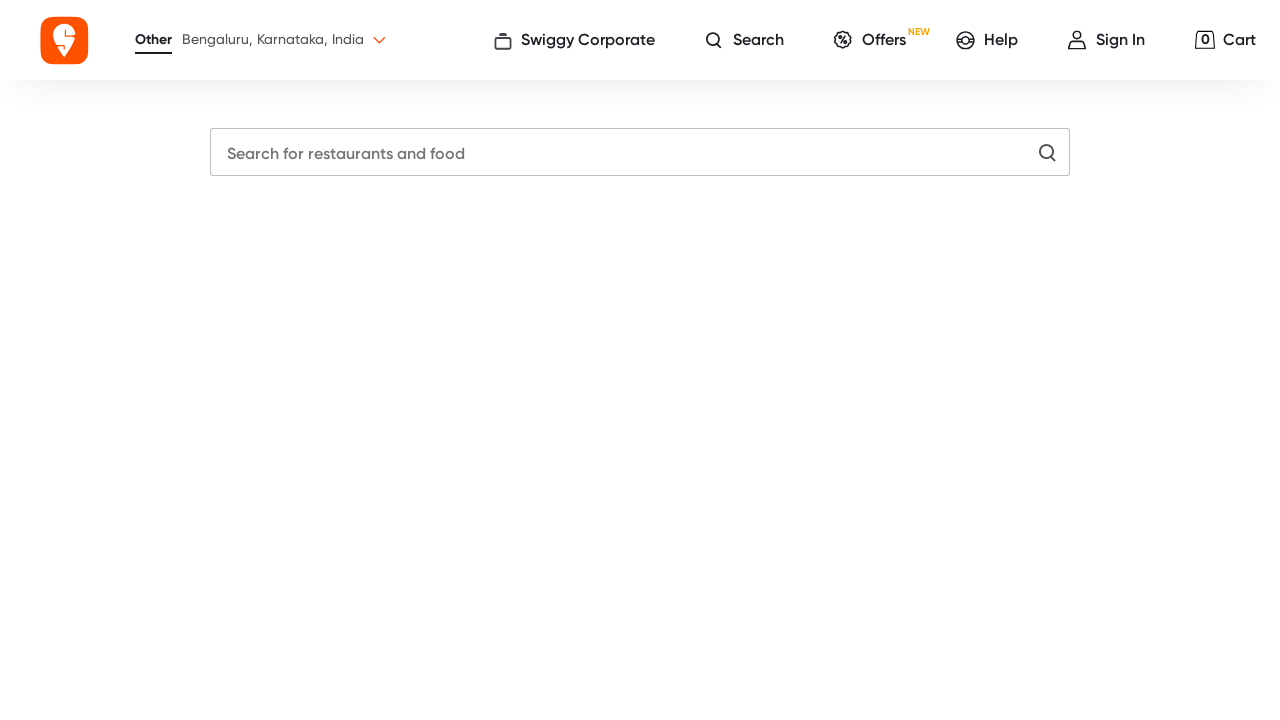

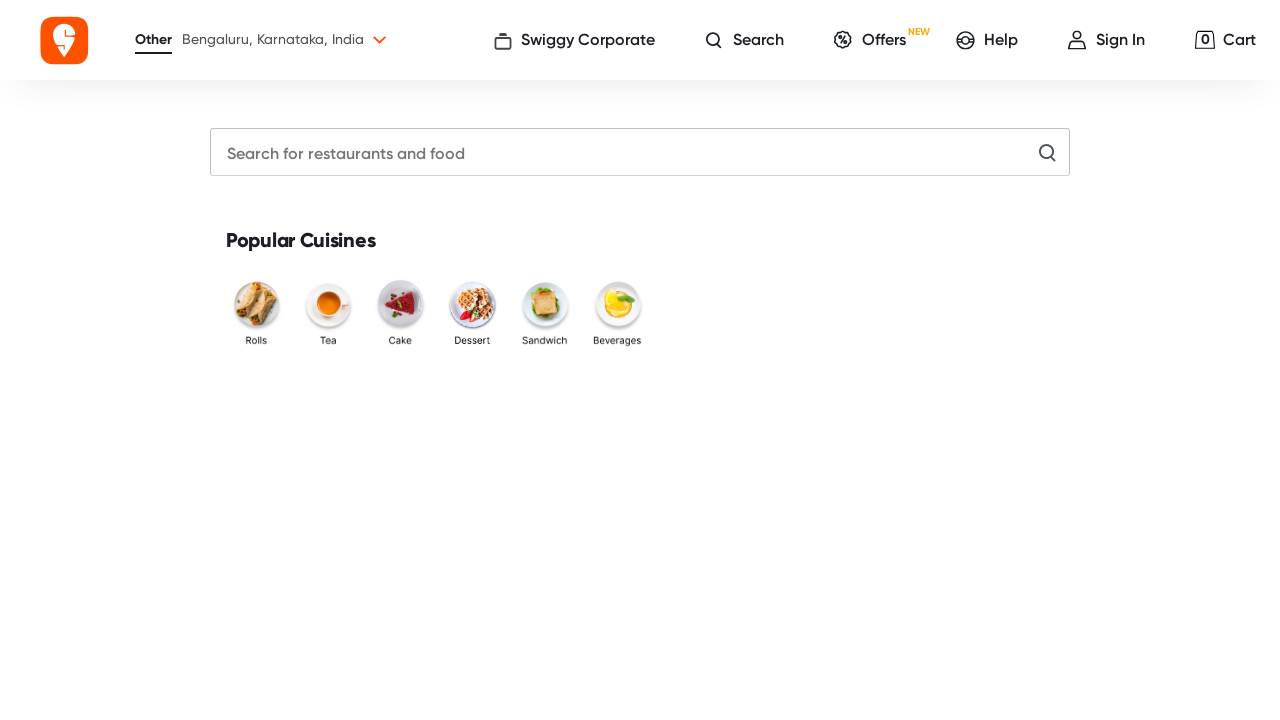